Tests double-click functionality by double-clicking a button that copies text to another field

Starting URL: https://testautomationpractice.blogspot.com/

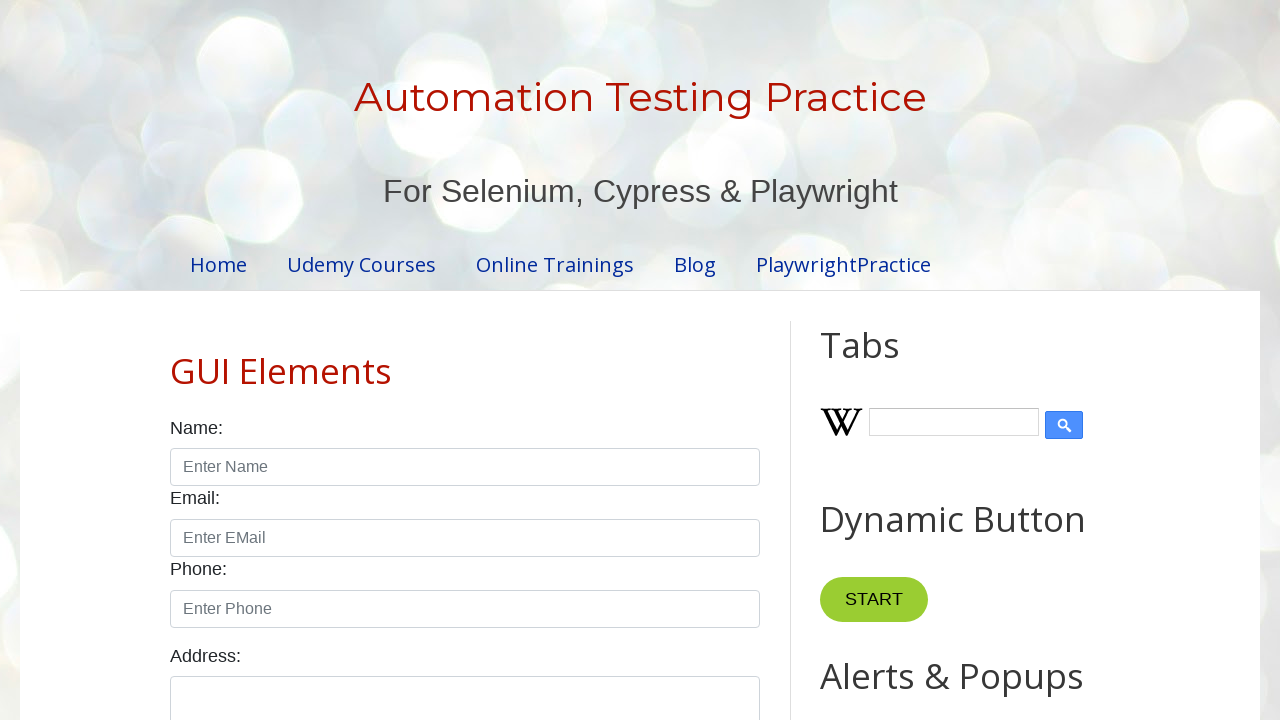

Double-clicked the Copy Text button at (885, 360) on internal:role=button[name="Copy Text"i]
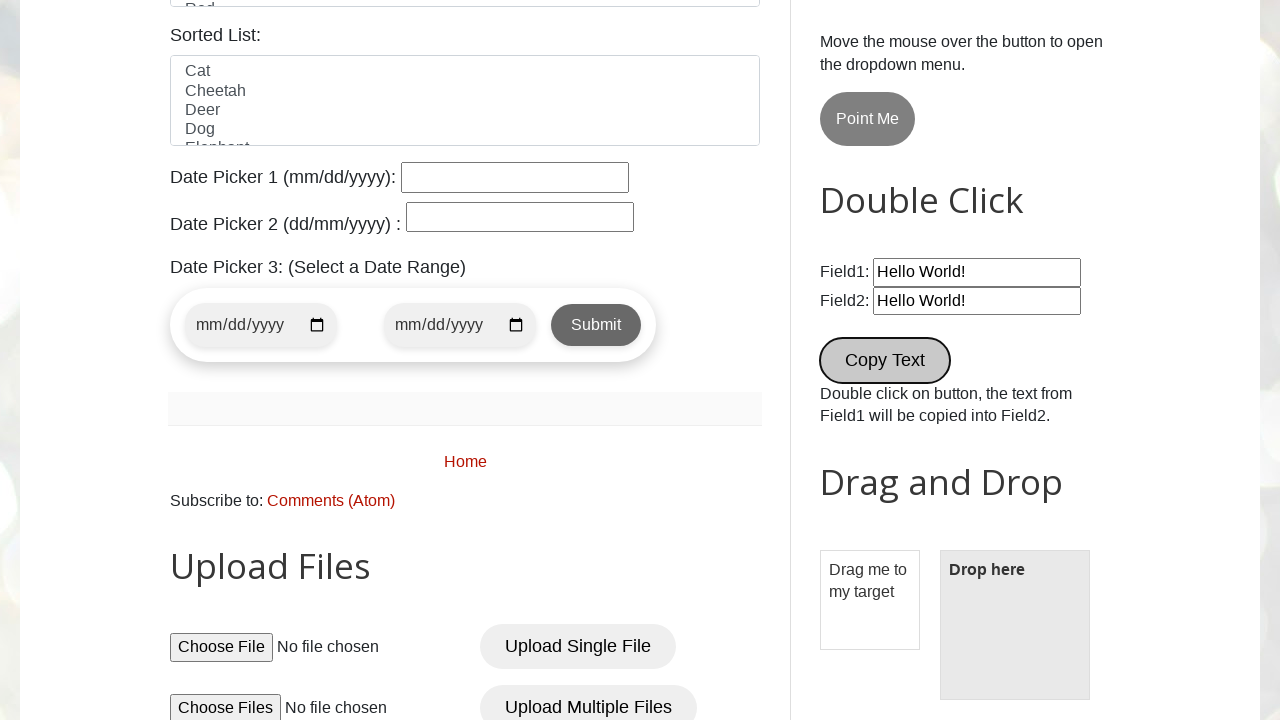

Verified that 'Hello World!' was copied to field2
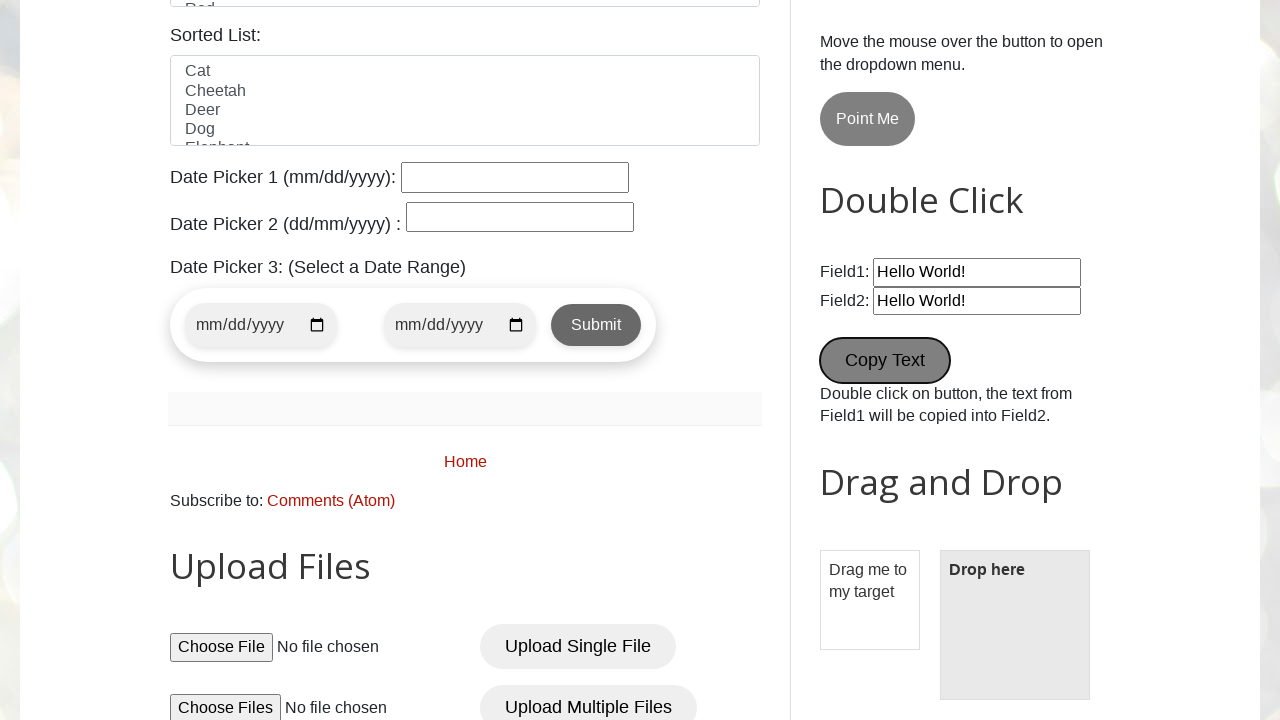

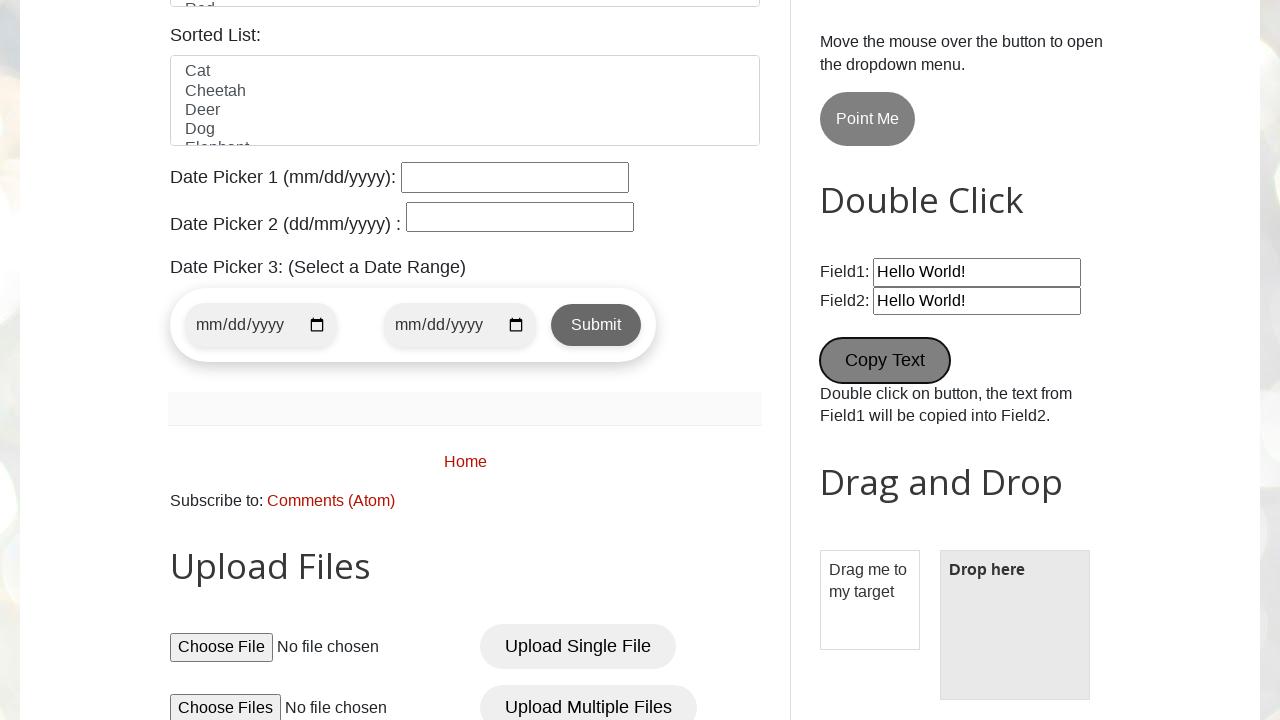